Selects options from dropdown menus including single and multi-select

Starting URL: https://demoqa.com/select-menu

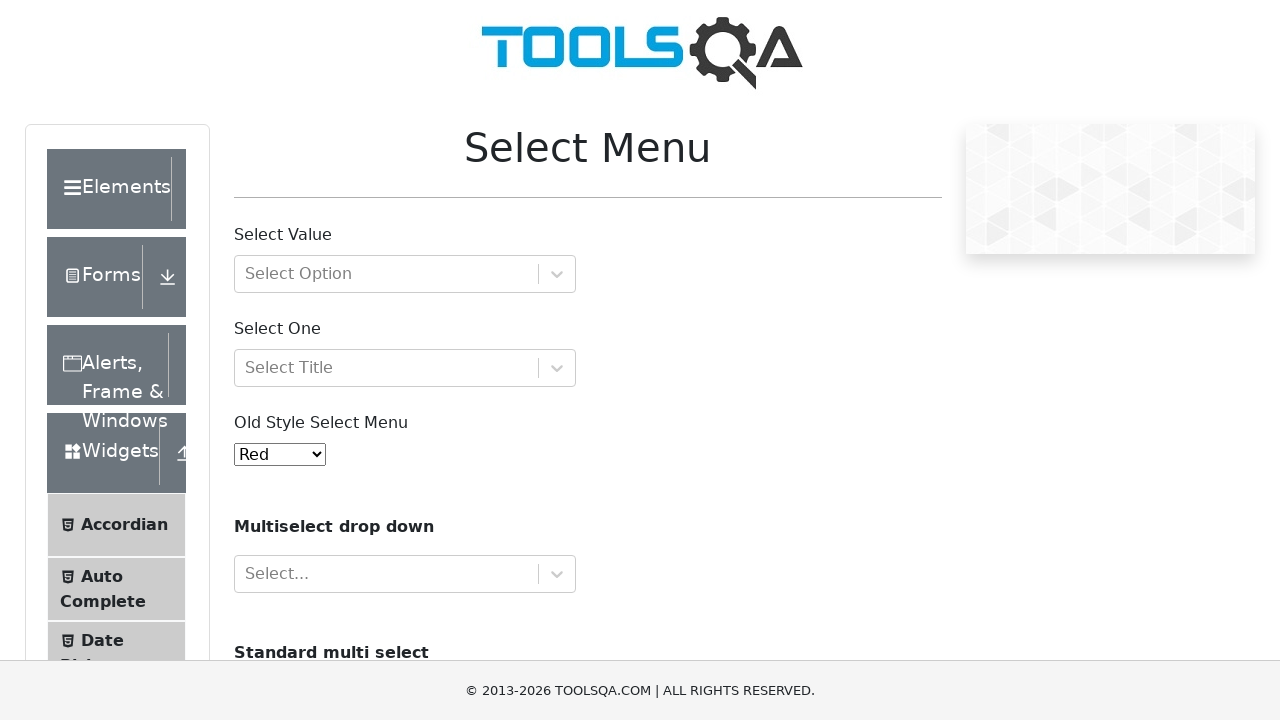

Selected option '1' from old style dropdown menu on #oldSelectMenu
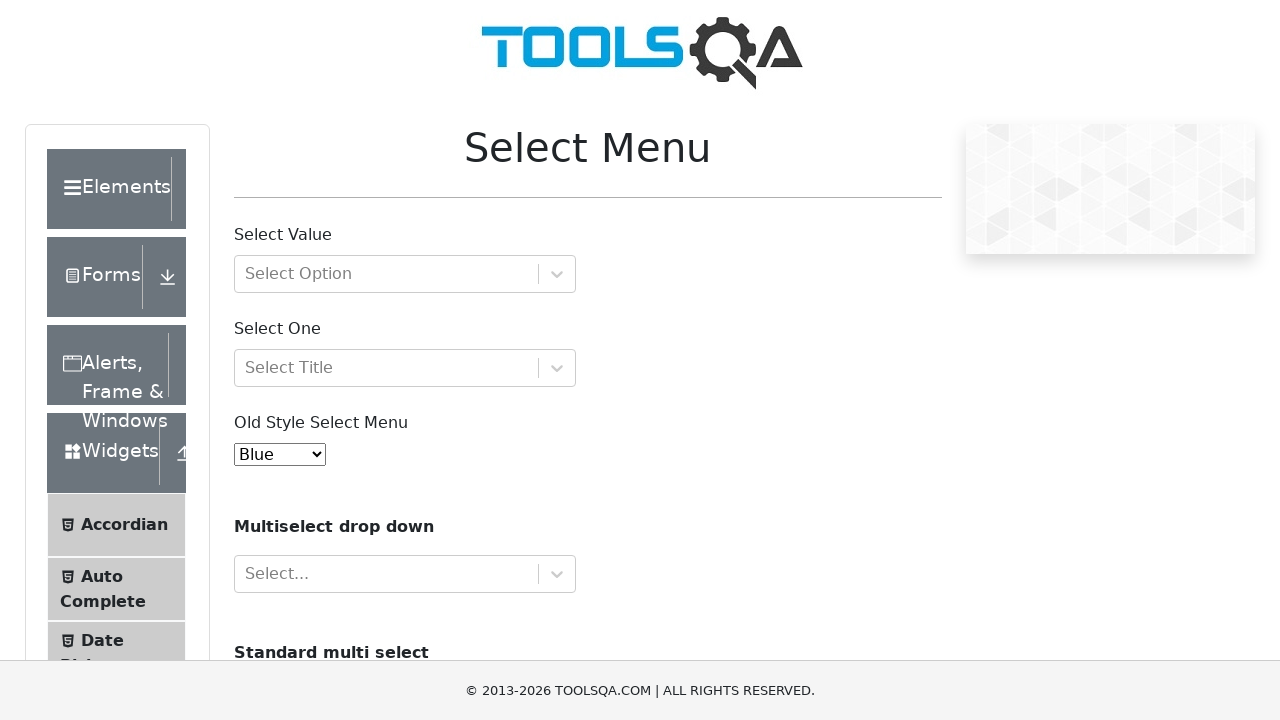

Selected multiple options 'volvo' and 'audi' from cars dropdown on #cars
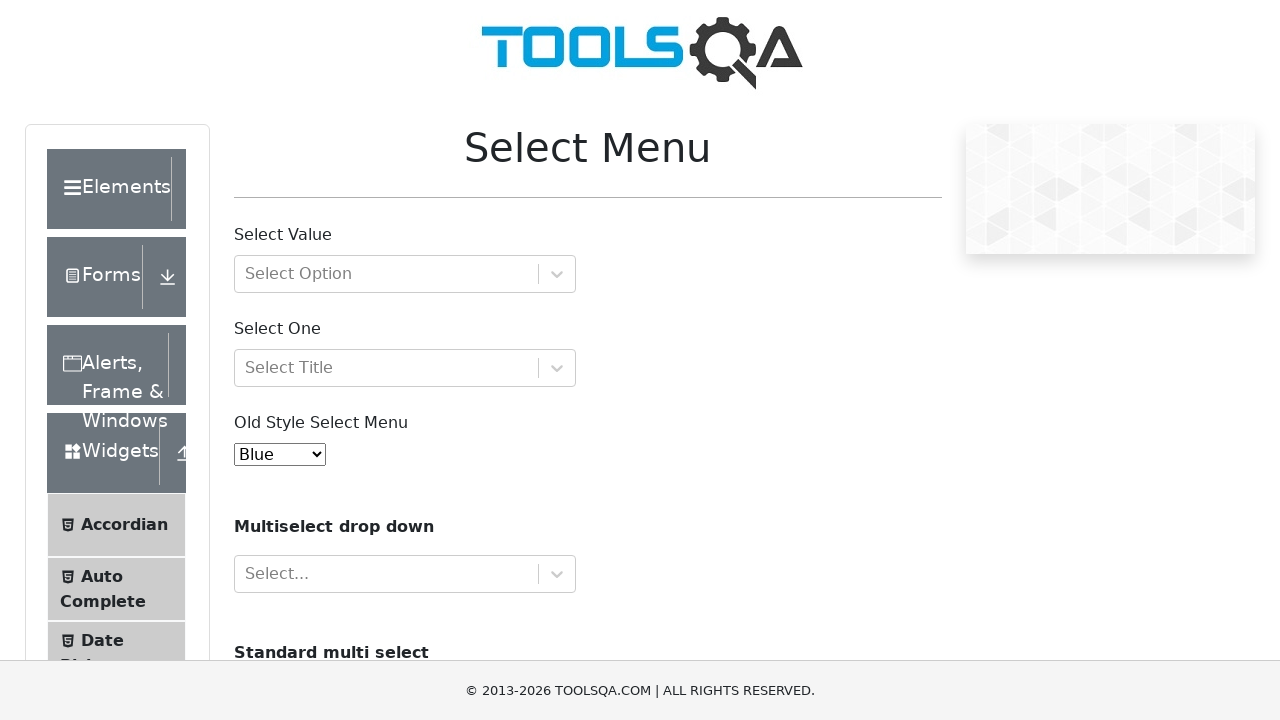

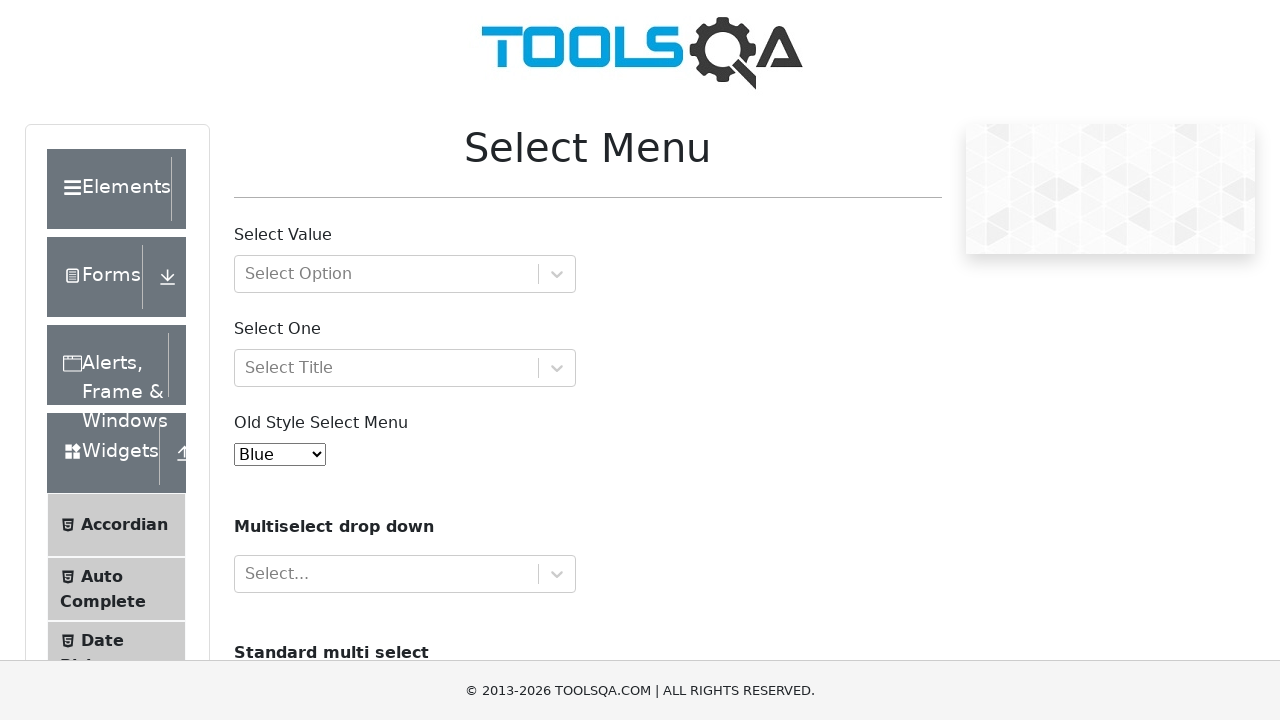